Tests a WhatsApp link generator tool by entering a phone number and clicking the generate/copy button

Starting URL: https://www.invertexto.com/gerador-link-whatsapp

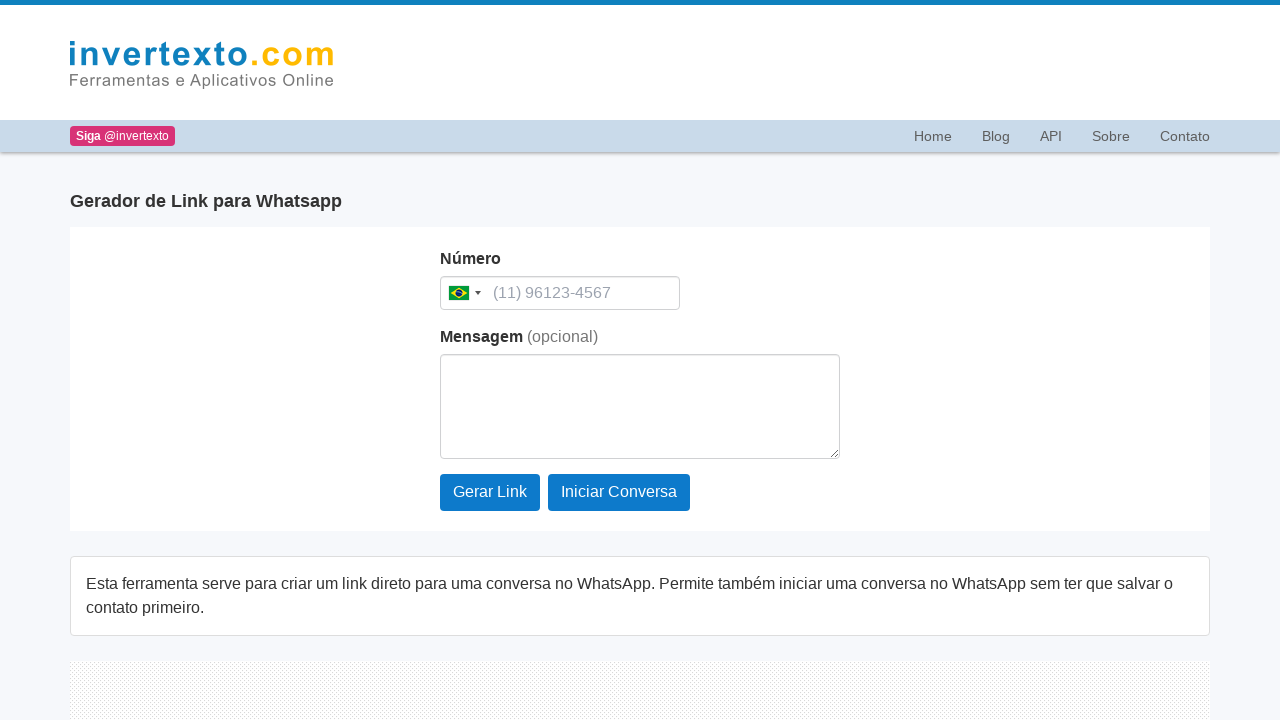

Waited for phone number input field to load
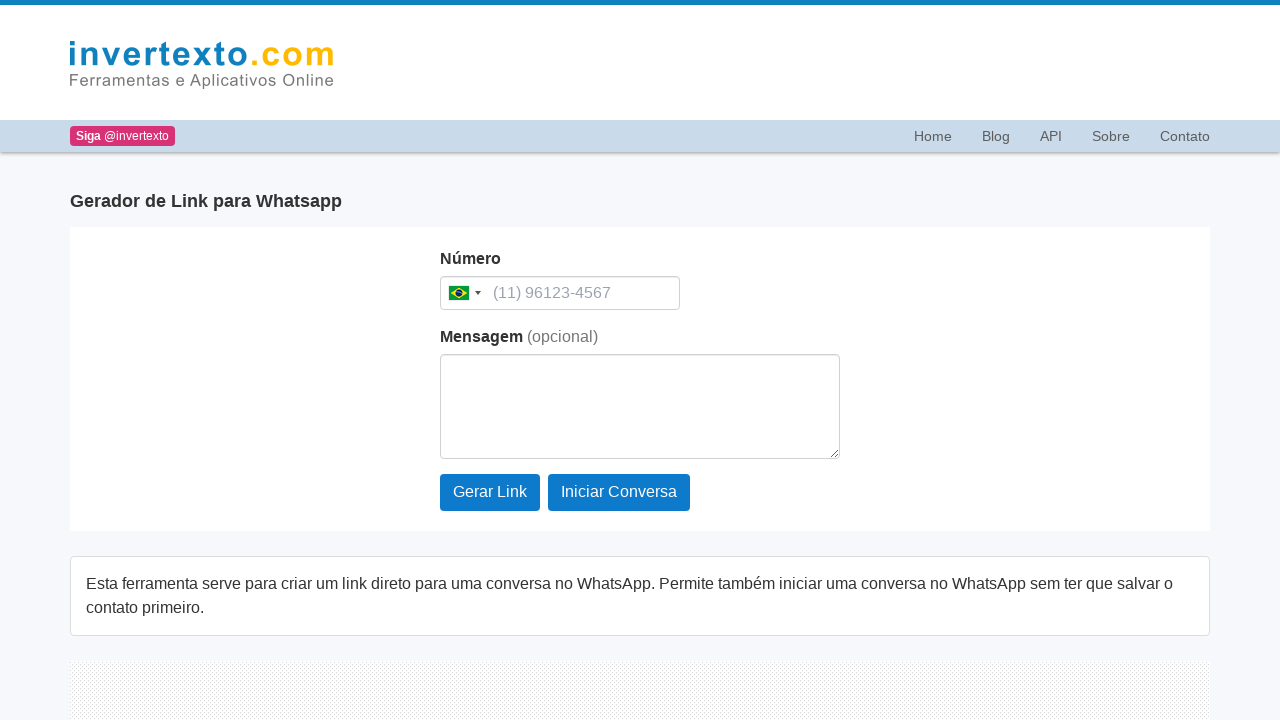

Filled phone number field with '11987654321' on input.form-control
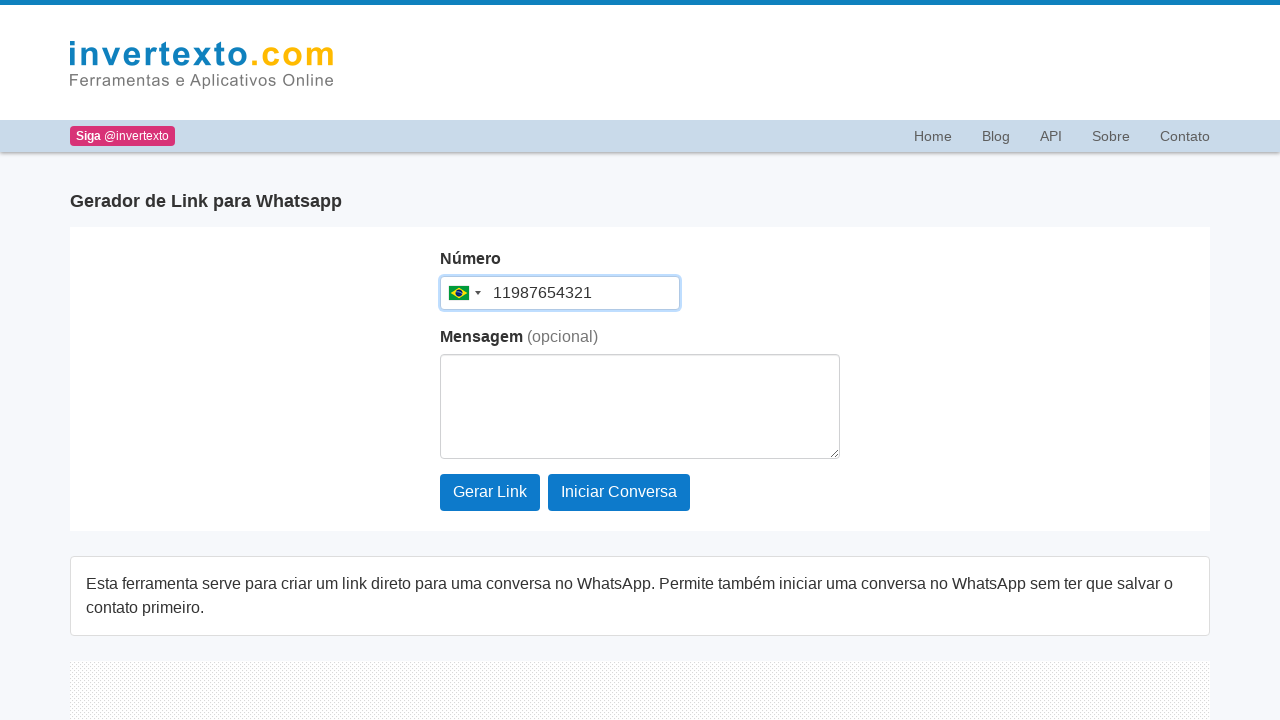

Pressed Enter to submit phone number on input.form-control
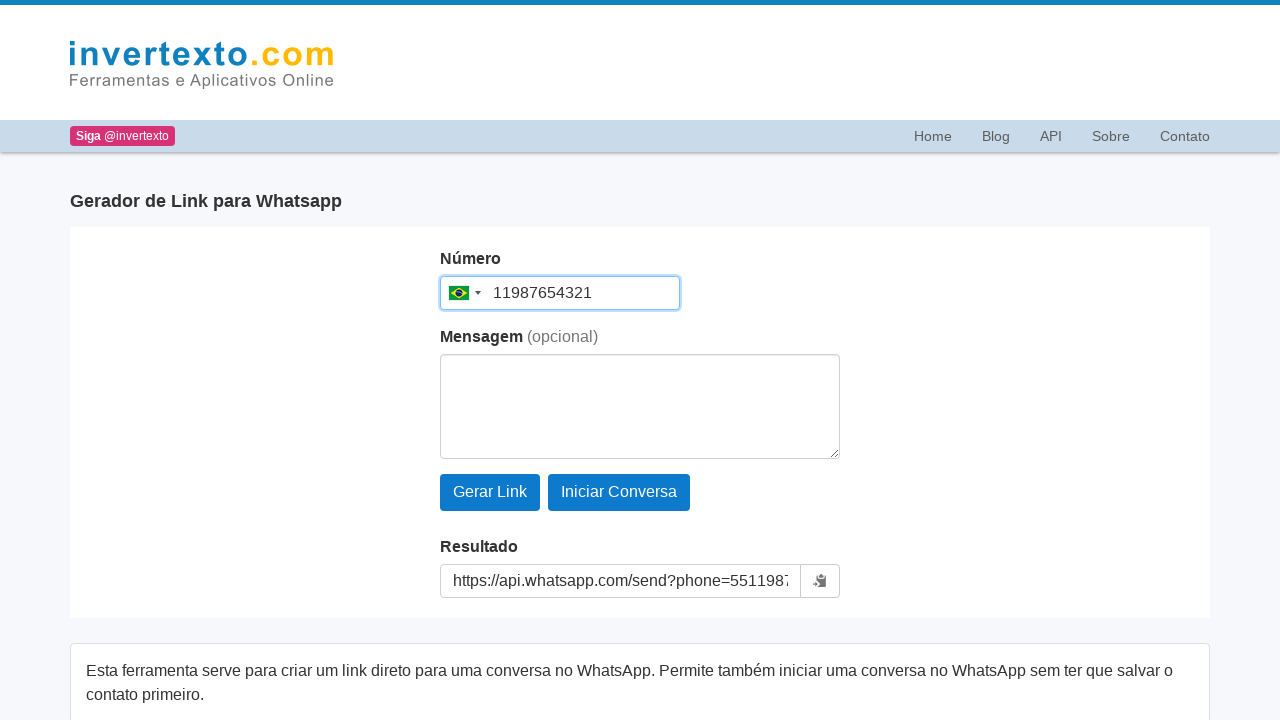

Clicked generate/copy button to create WhatsApp link at (490, 493) on button.btn.btn-classic
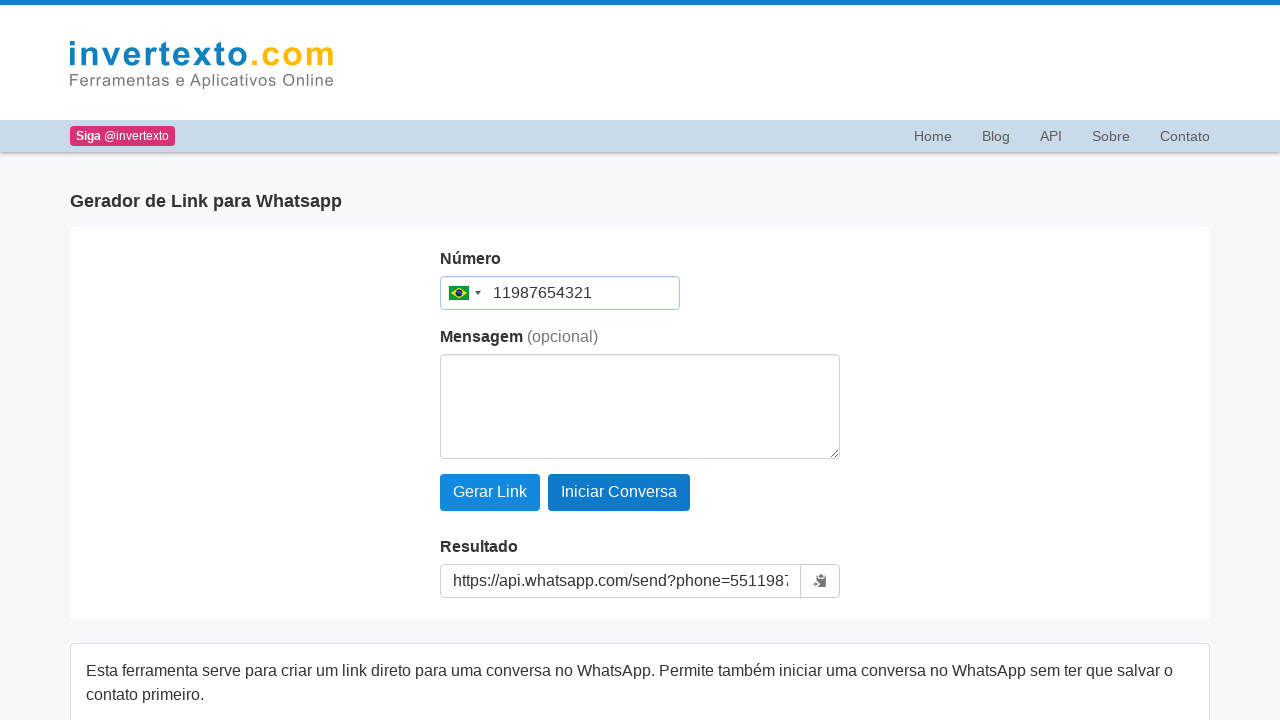

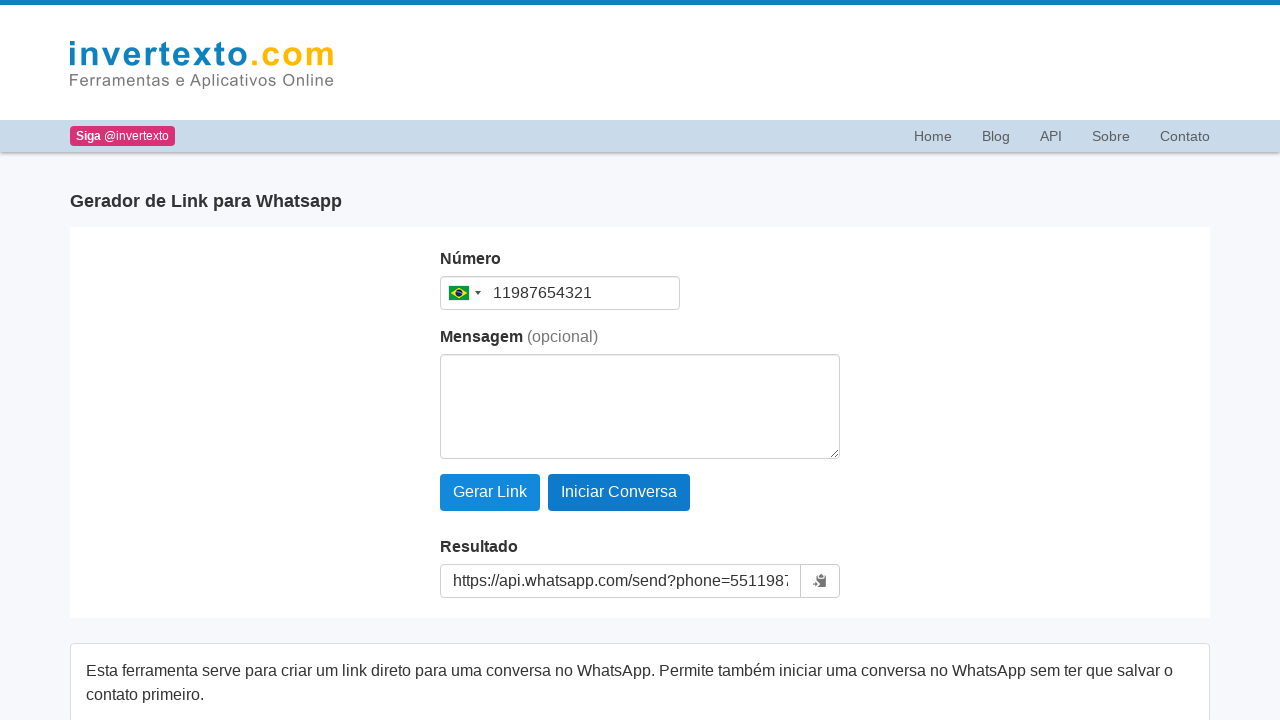